Navigates to Starbucks Korea drink menu page, waits for product list to load, then navigates to a product detail page to verify the detail view loads correctly.

Starting URL: https://www.starbucks.co.kr/menu/drink_list.do

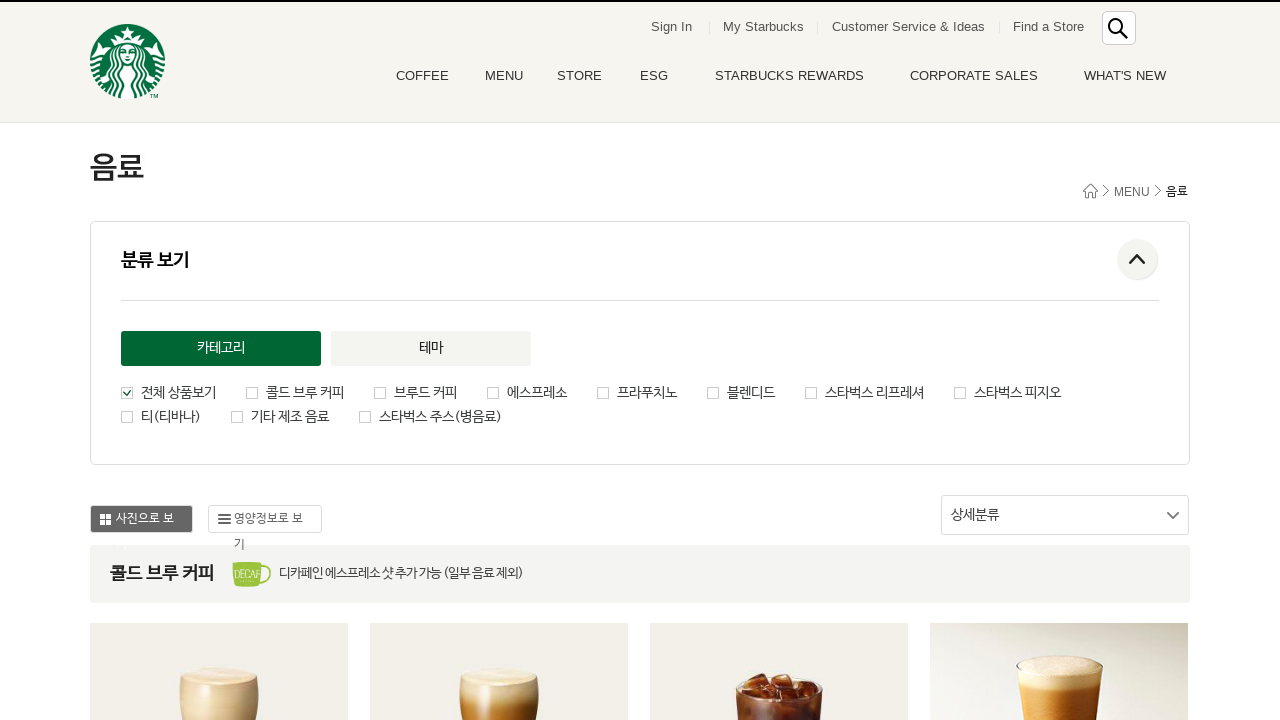

Waited for product list to load on Starbucks drink menu page
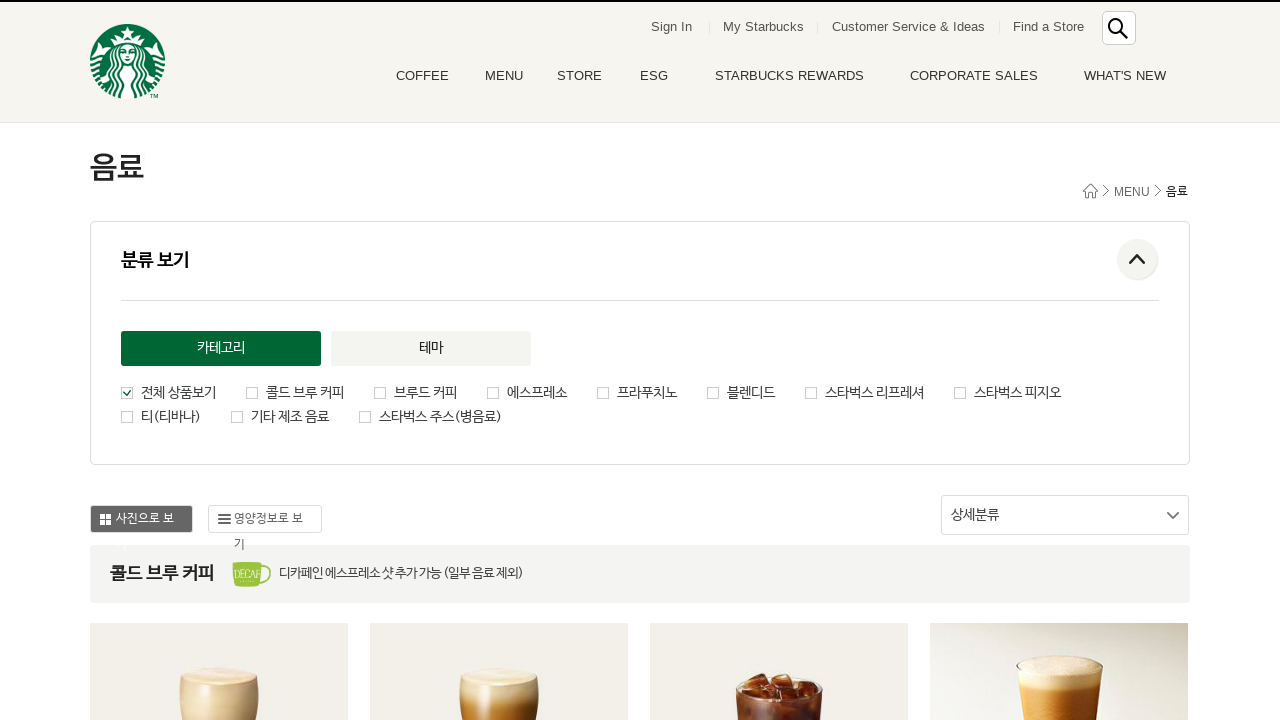

Located first product link in product list
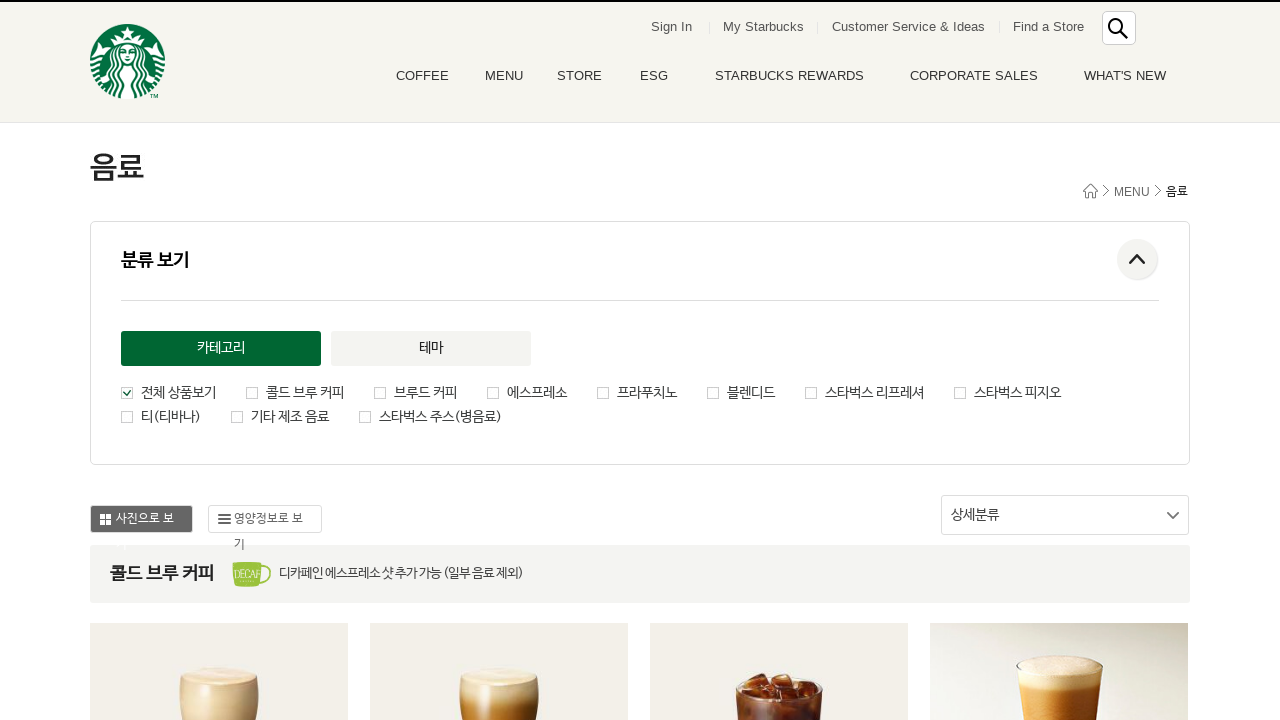

Extracted product code from first product: 9200000002487
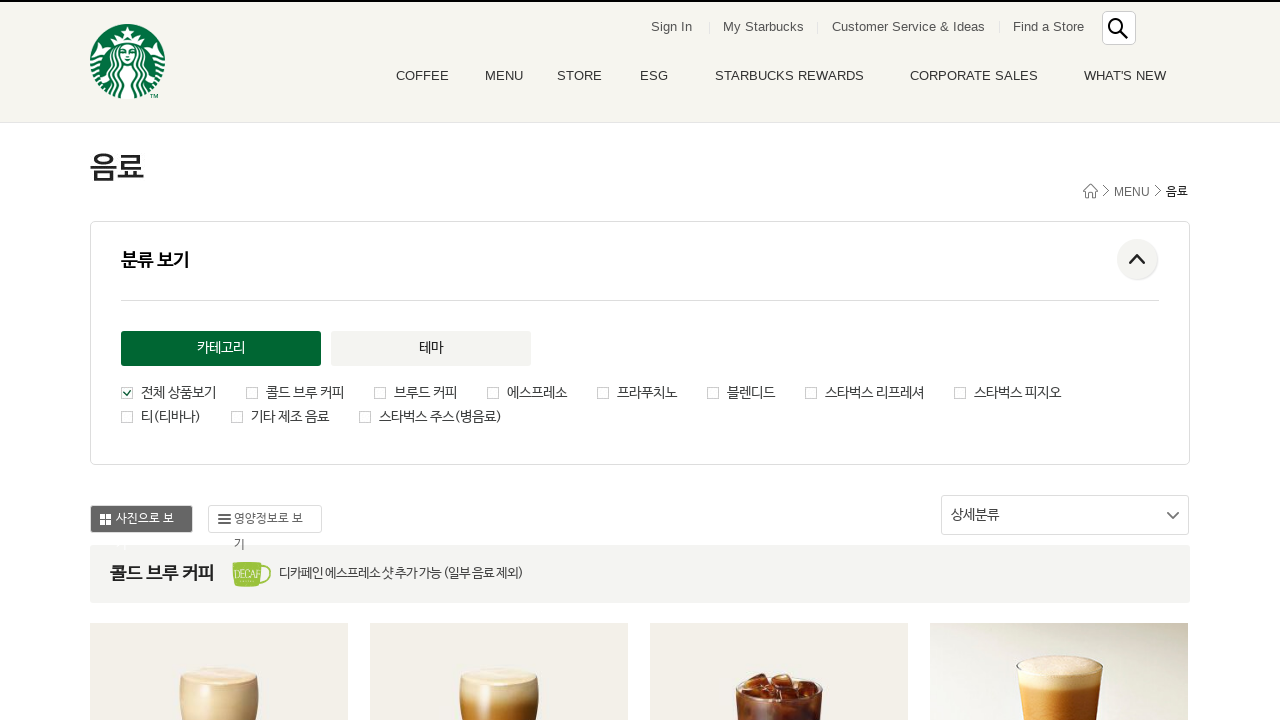

Clicked on first product to navigate to detail page at (219, 672) on .product_list dd a >> nth=0
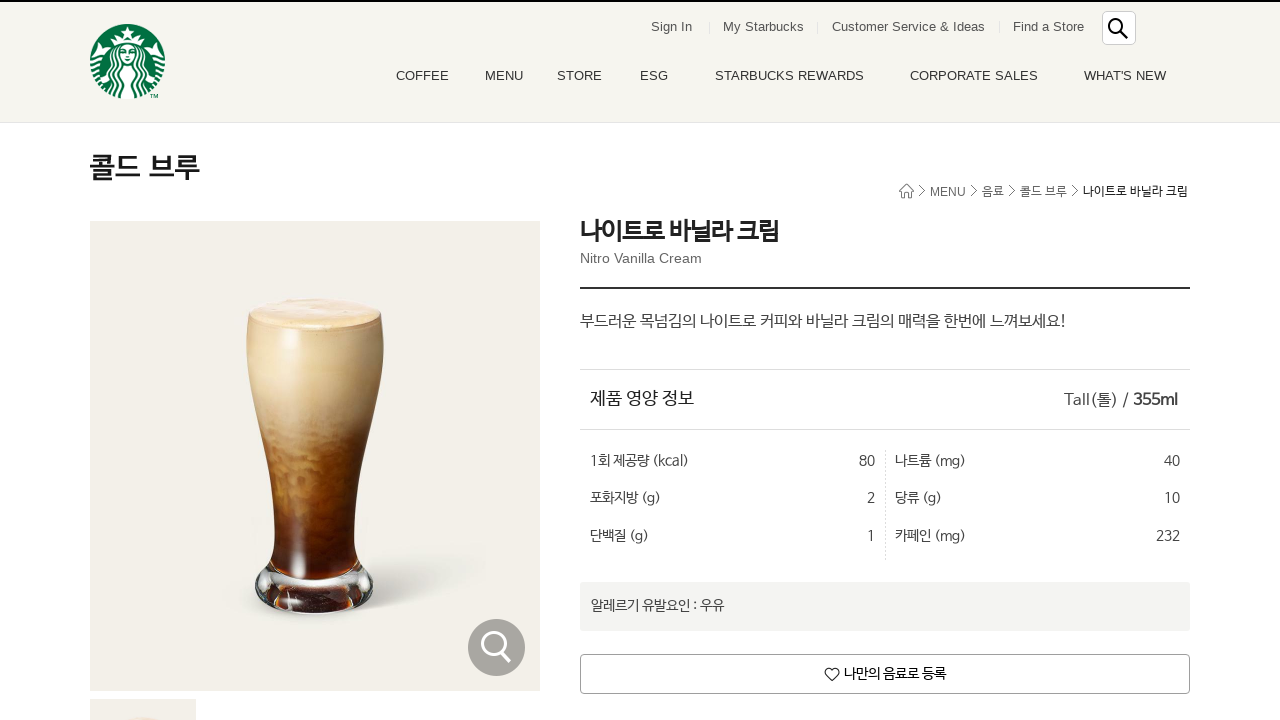

Product detail page loaded with nutritional information displayed
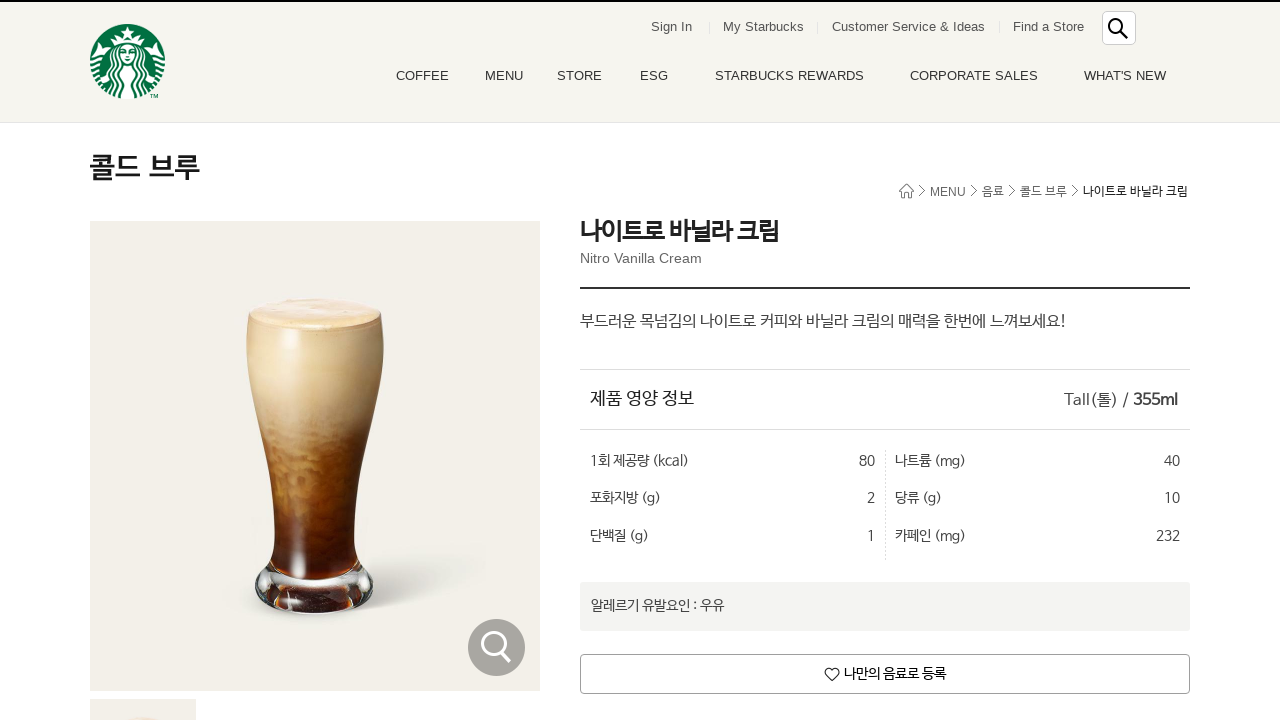

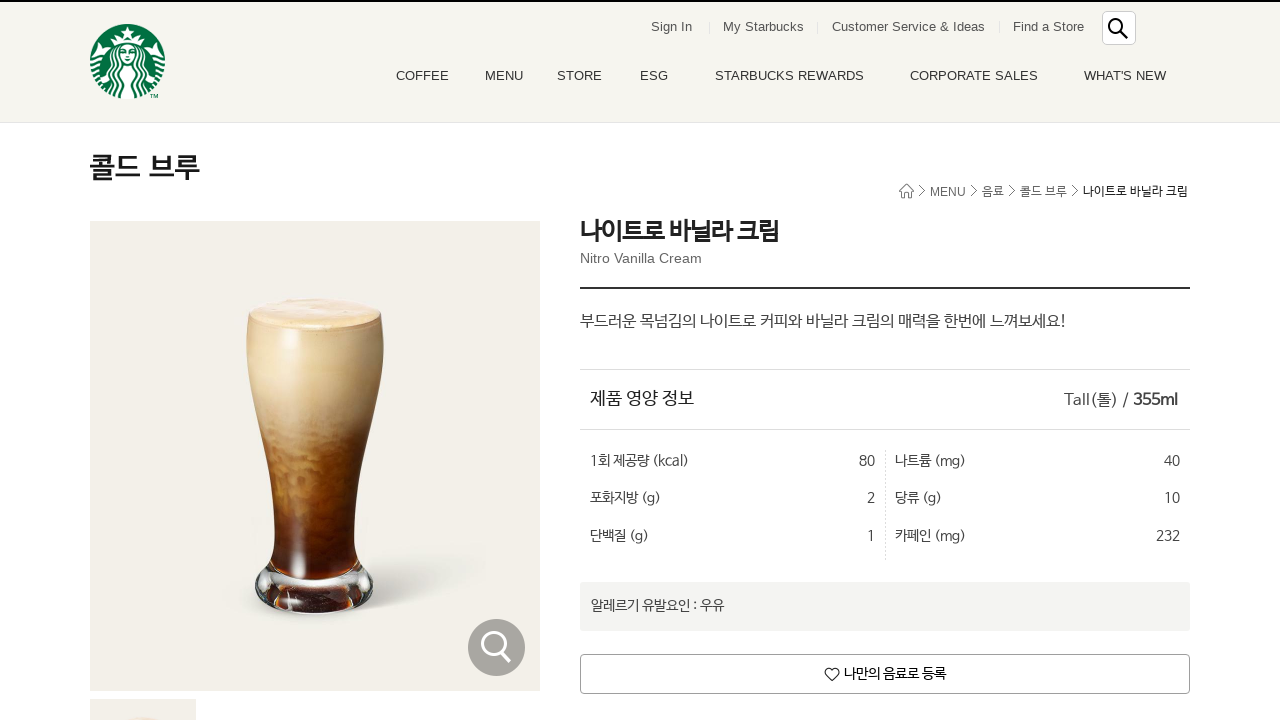